Tests sending text to a JavaScript prompt alert by clicking the third button, entering a name in the prompt, accepting it, and verifying the name appears in the result message.

Starting URL: https://testcenter.techproeducation.com/index.php?page=javascript-alerts

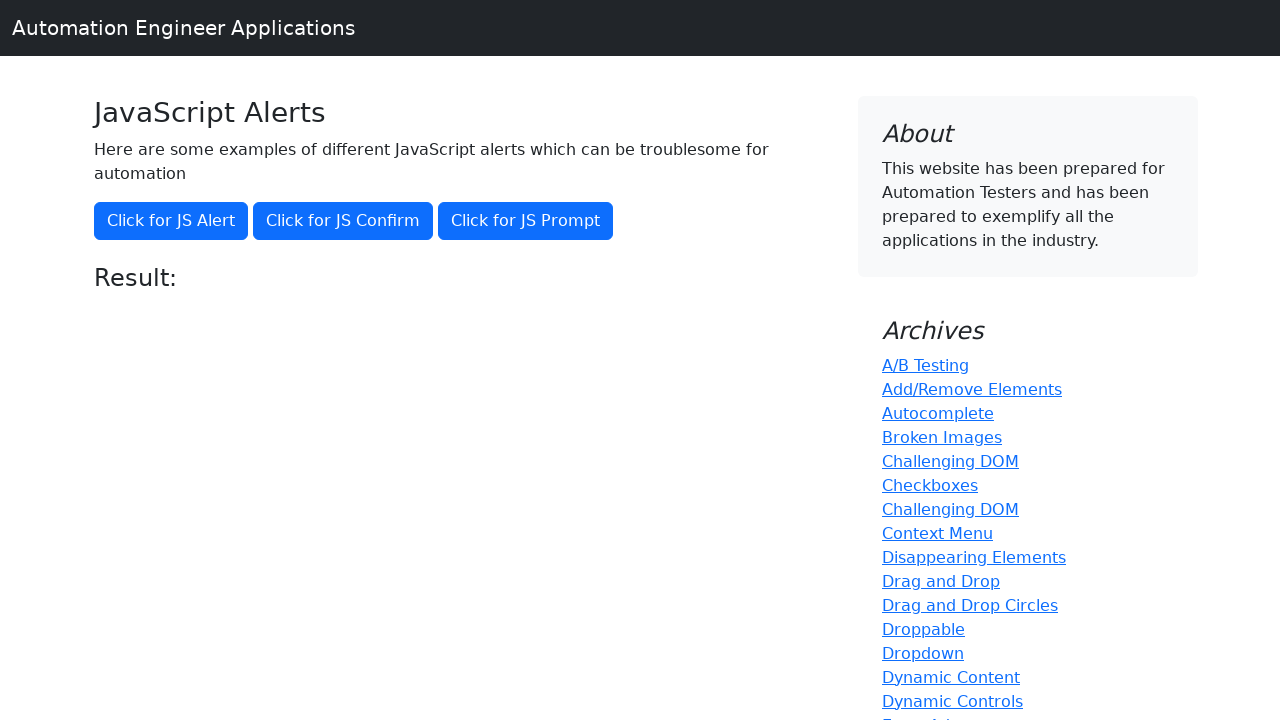

Set up dialog handler to accept prompt with 'Marcus'
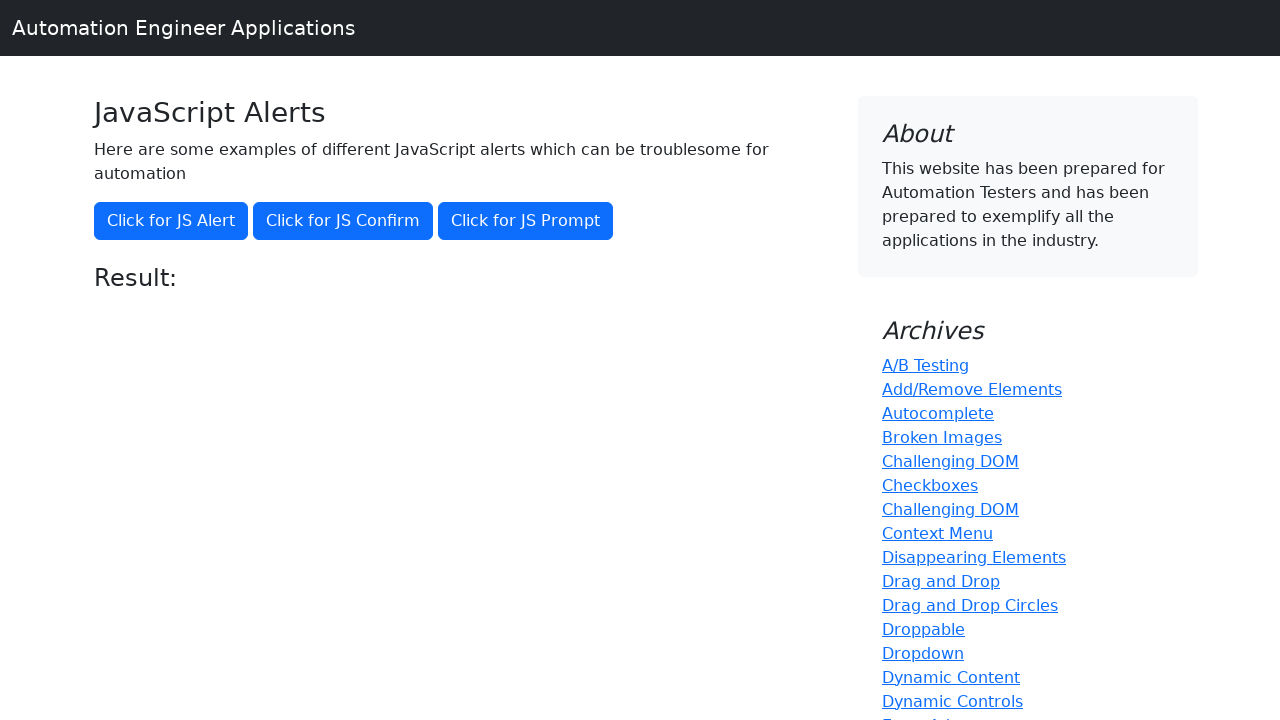

Clicked third button to trigger JavaScript prompt alert at (526, 221) on (//button)[3]
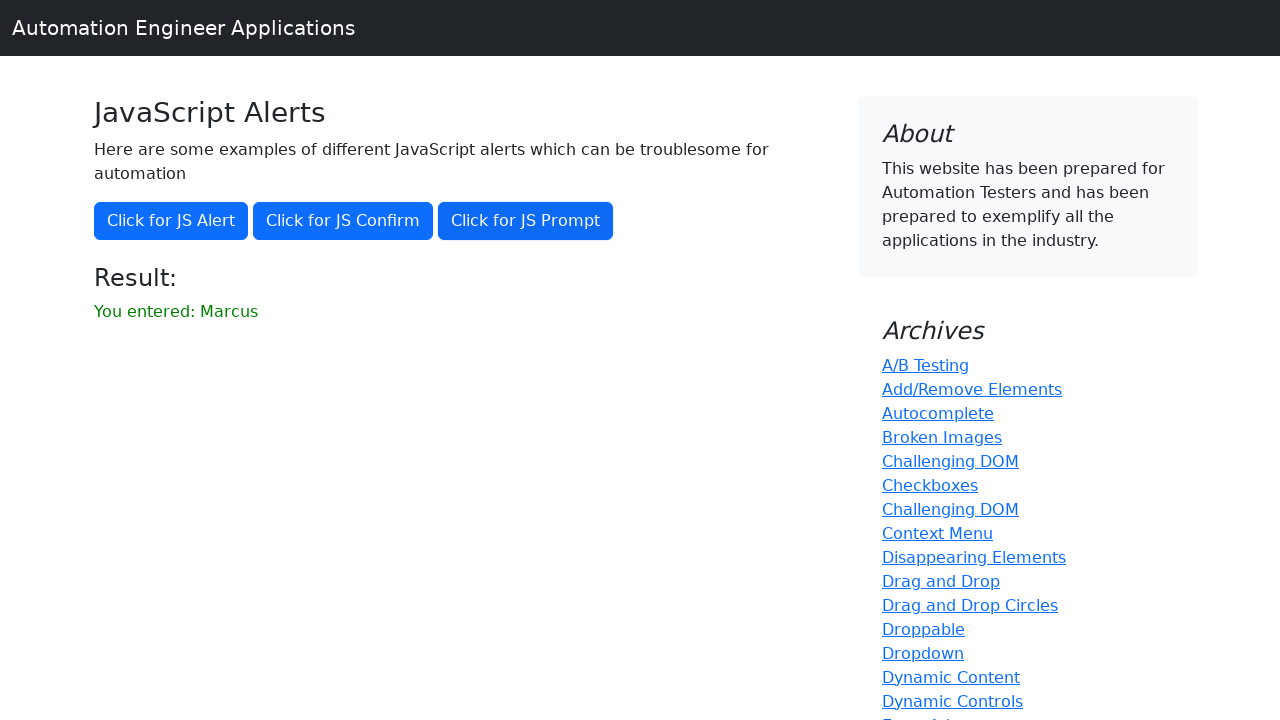

Waited 1000ms for dialog to be handled
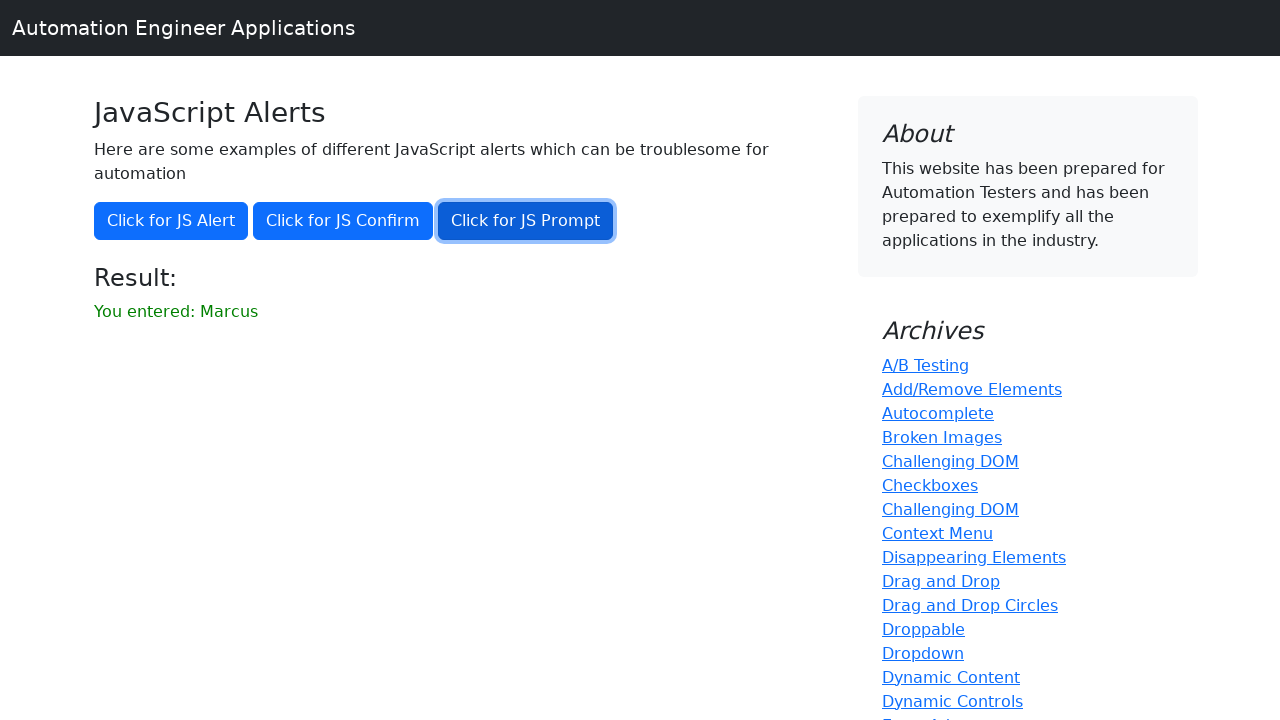

Located result message element
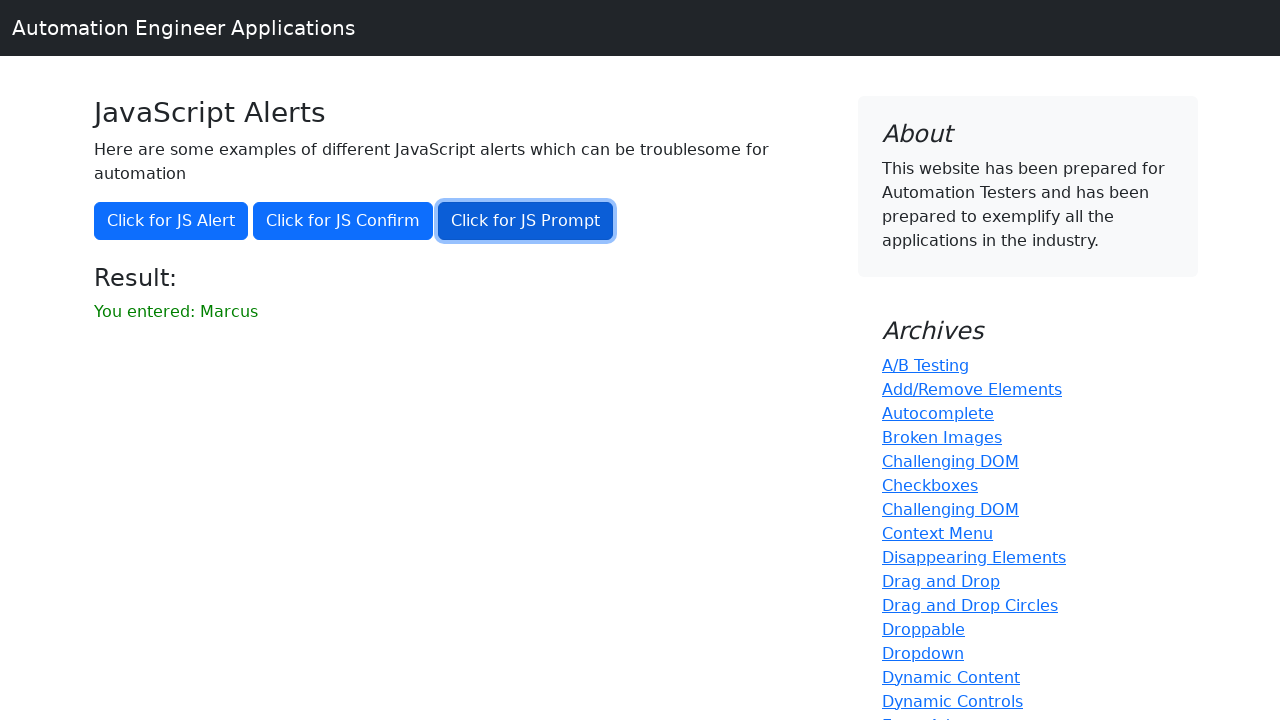

Verified result message contains 'Marcus'
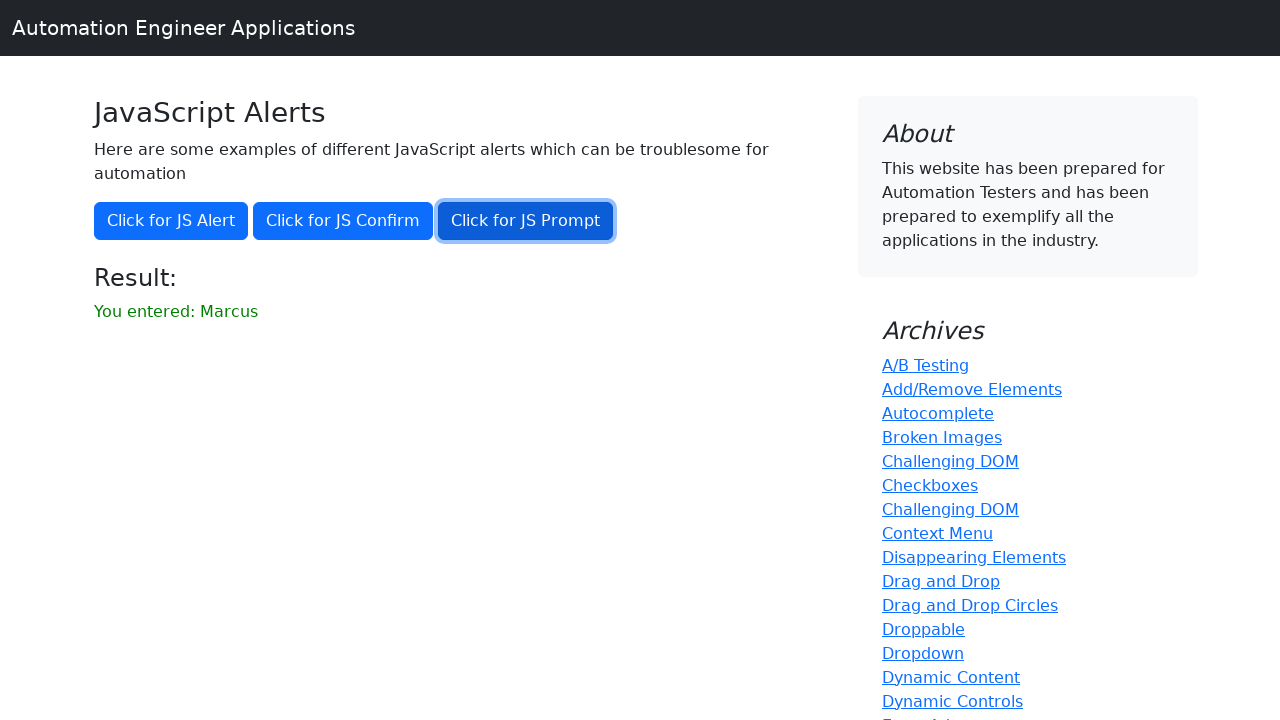

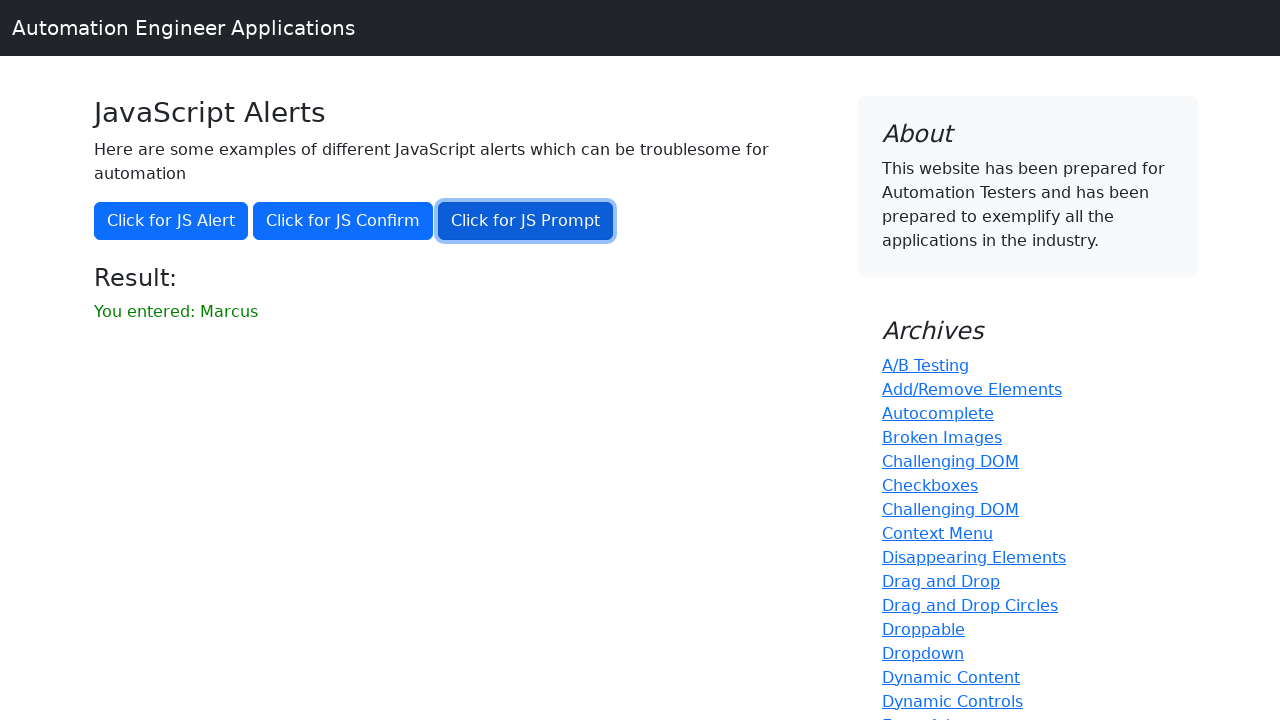